Tests the dynamic controls page by clicking Enable/Disable buttons and verifying that the input field state changes accordingly with appropriate confirmation messages.

Starting URL: http://the-internet.herokuapp.com/dynamic_controls

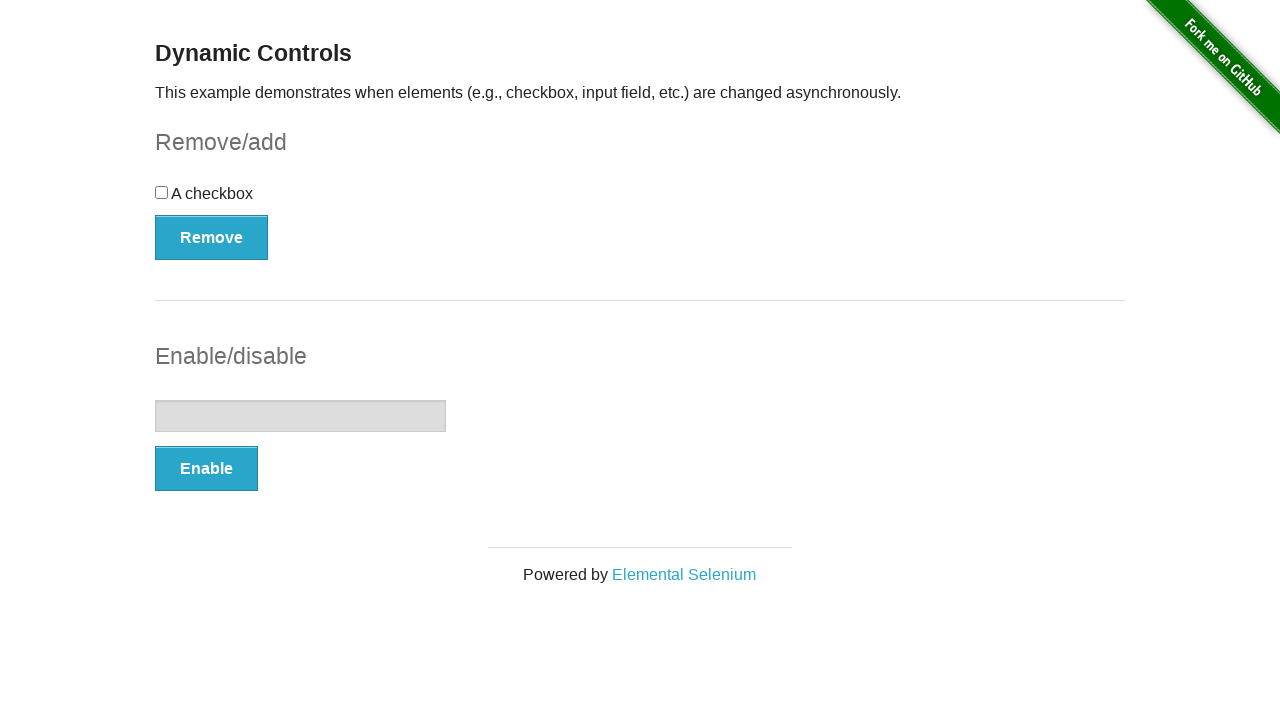

Clicked Enable button on dynamic controls page at (206, 469) on xpath=//form[@id='input-example']/button
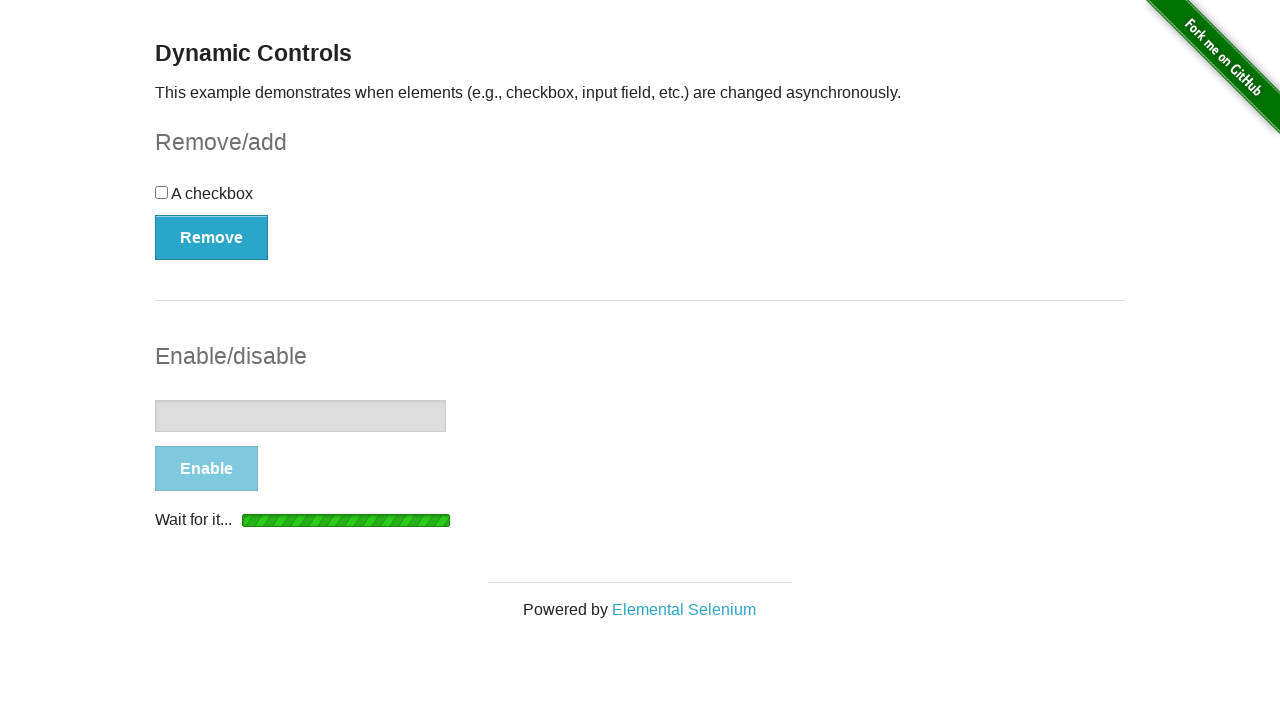

Waited for confirmation message to appear
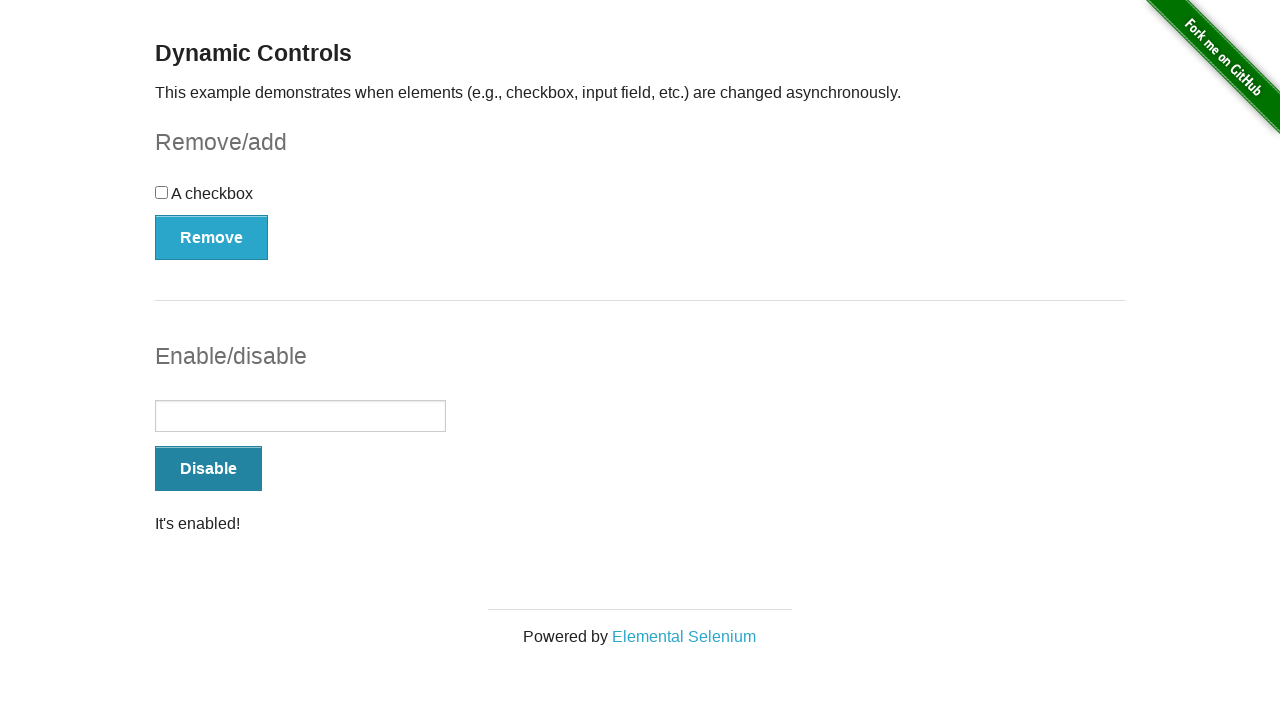

Verified message element is visible
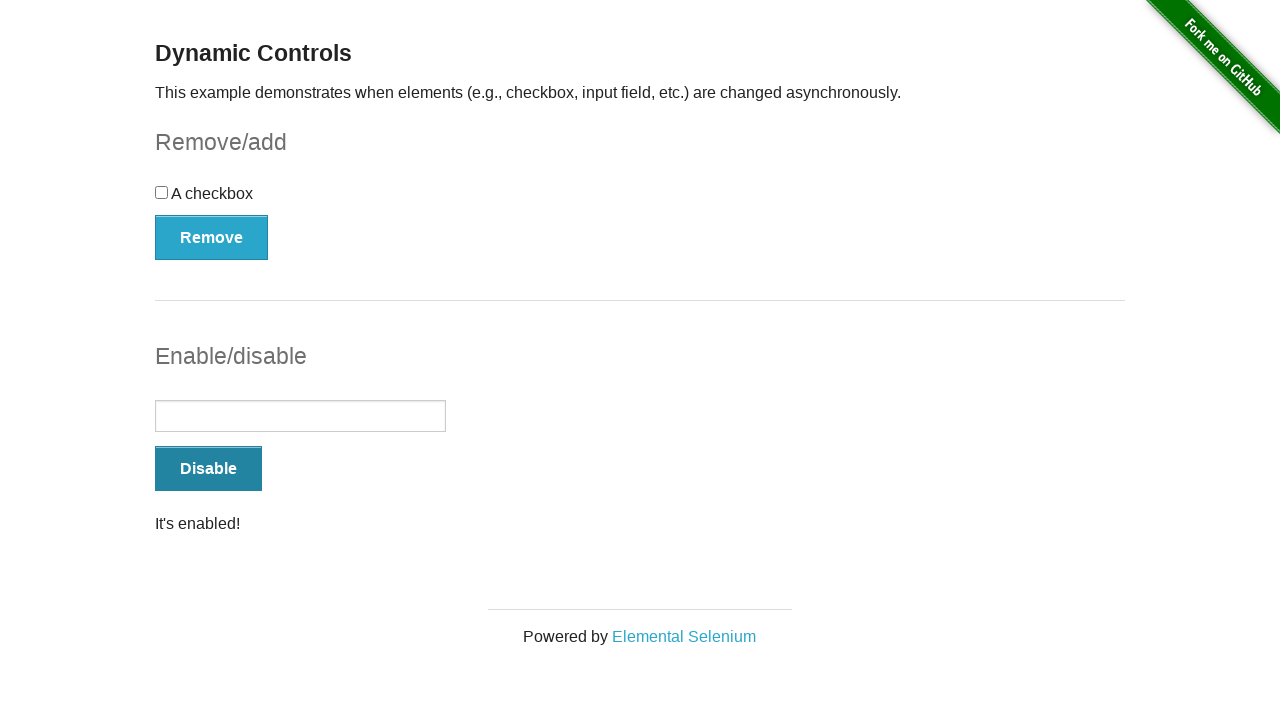

Confirmed that 'enabled' text is present in the message
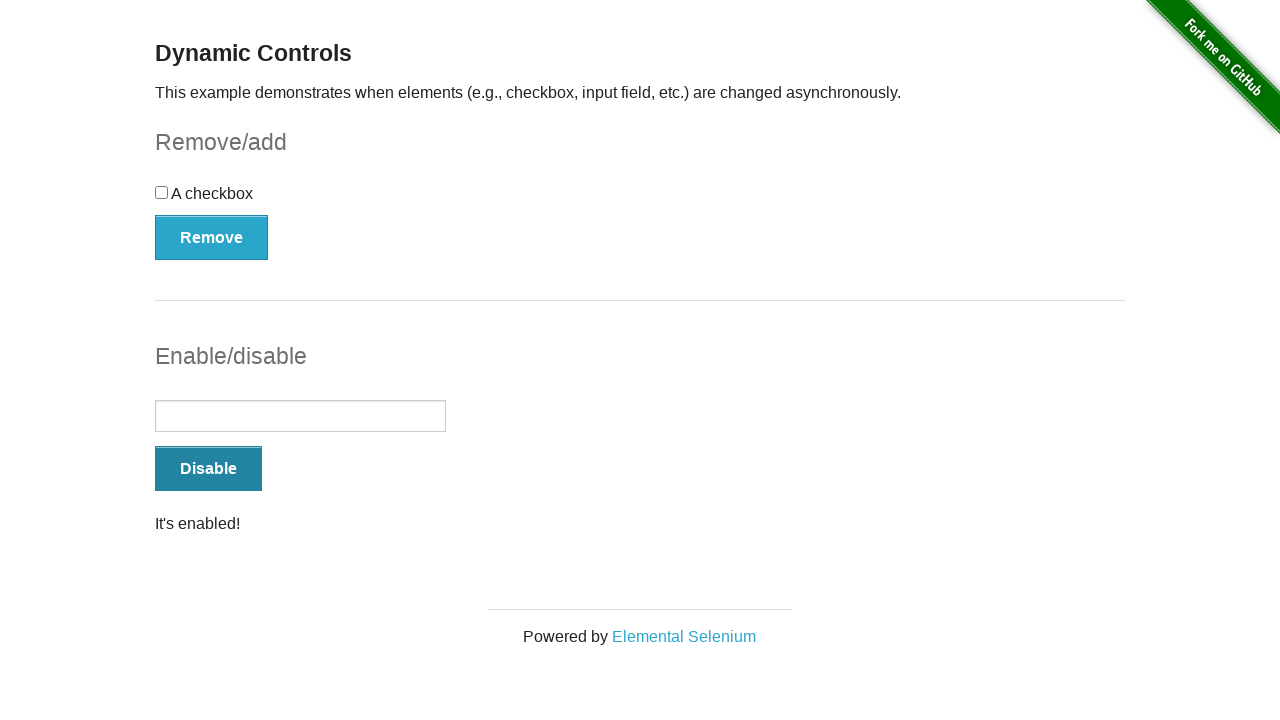

Clicked Disable button on dynamic controls page at (208, 469) on xpath=//form[@id='input-example']/button
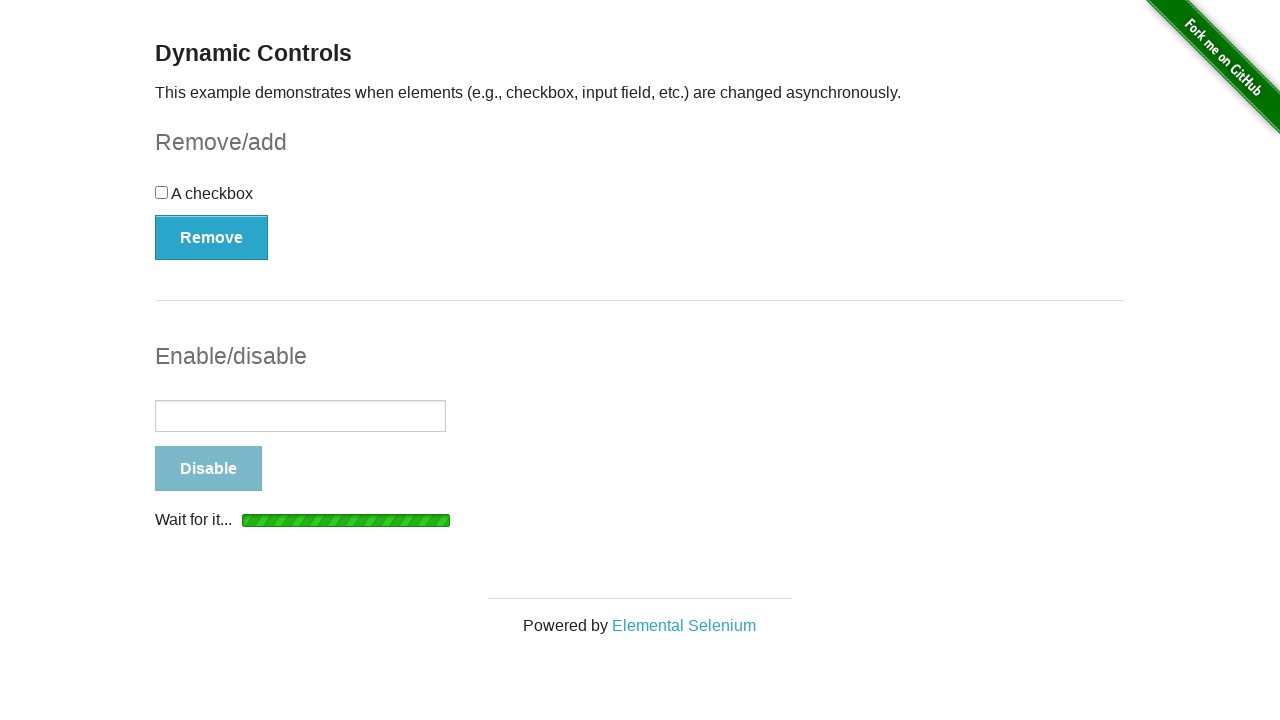

Waited for confirmation message to appear after disable action
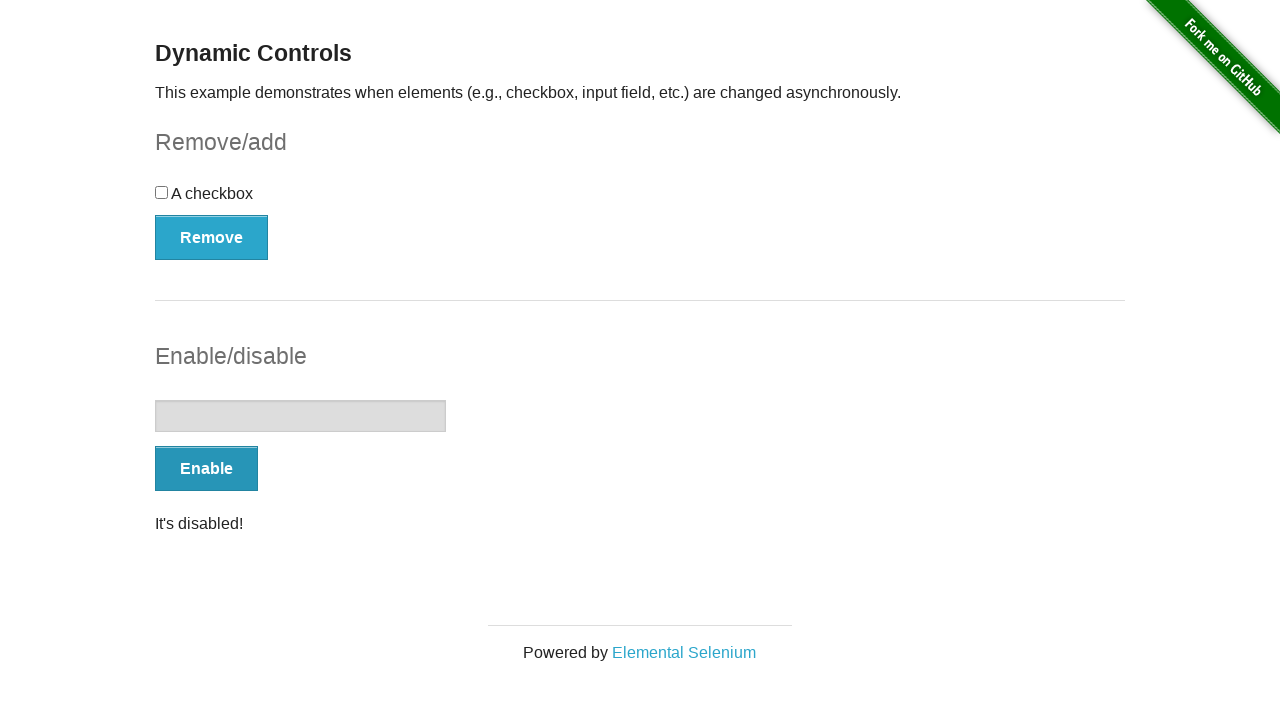

Confirmed that 'disabled' text is present in the message
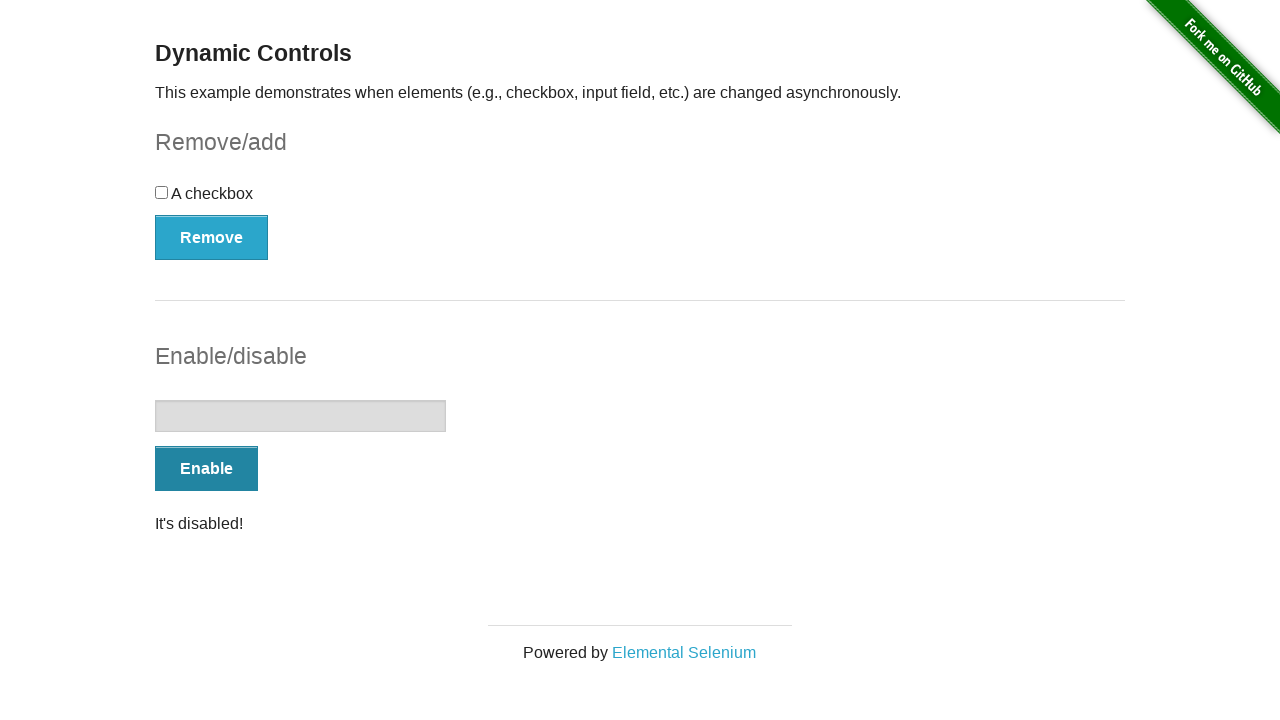

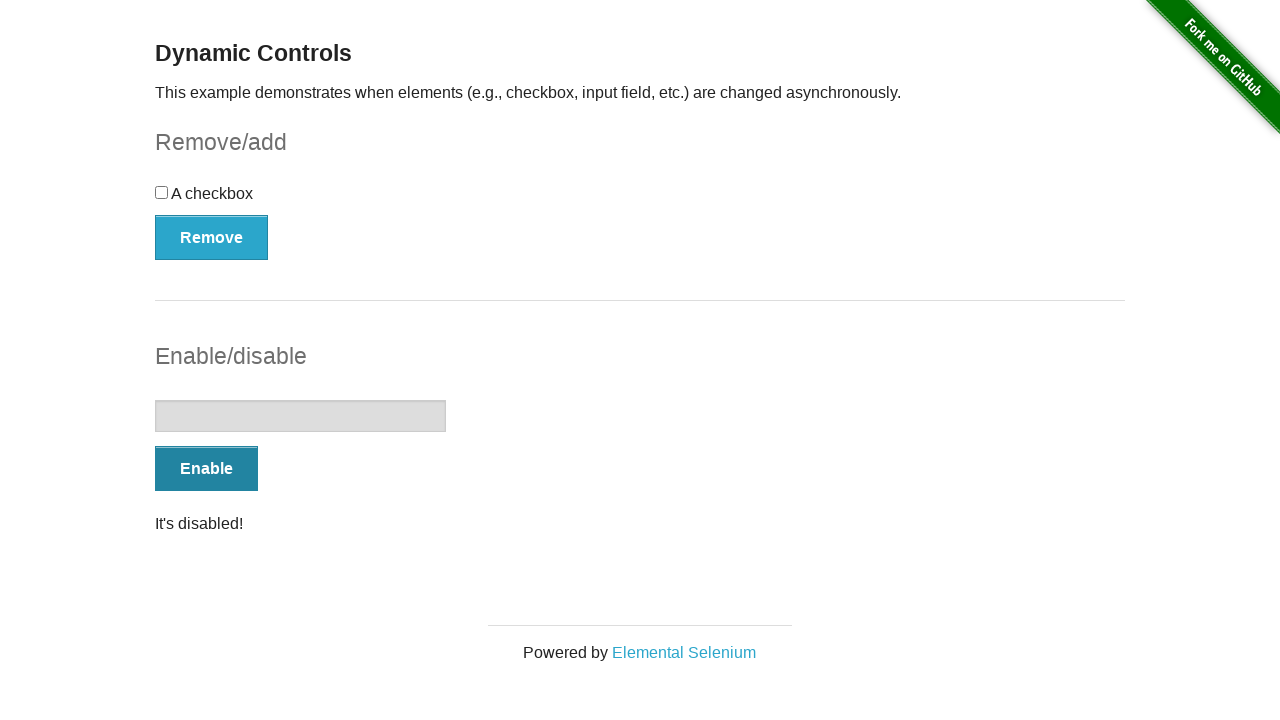